Tests dynamic loading functionality by clicking a start button and waiting for a dynamically loaded element to appear on the page

Starting URL: https://the-internet.herokuapp.com/dynamic_loading/1

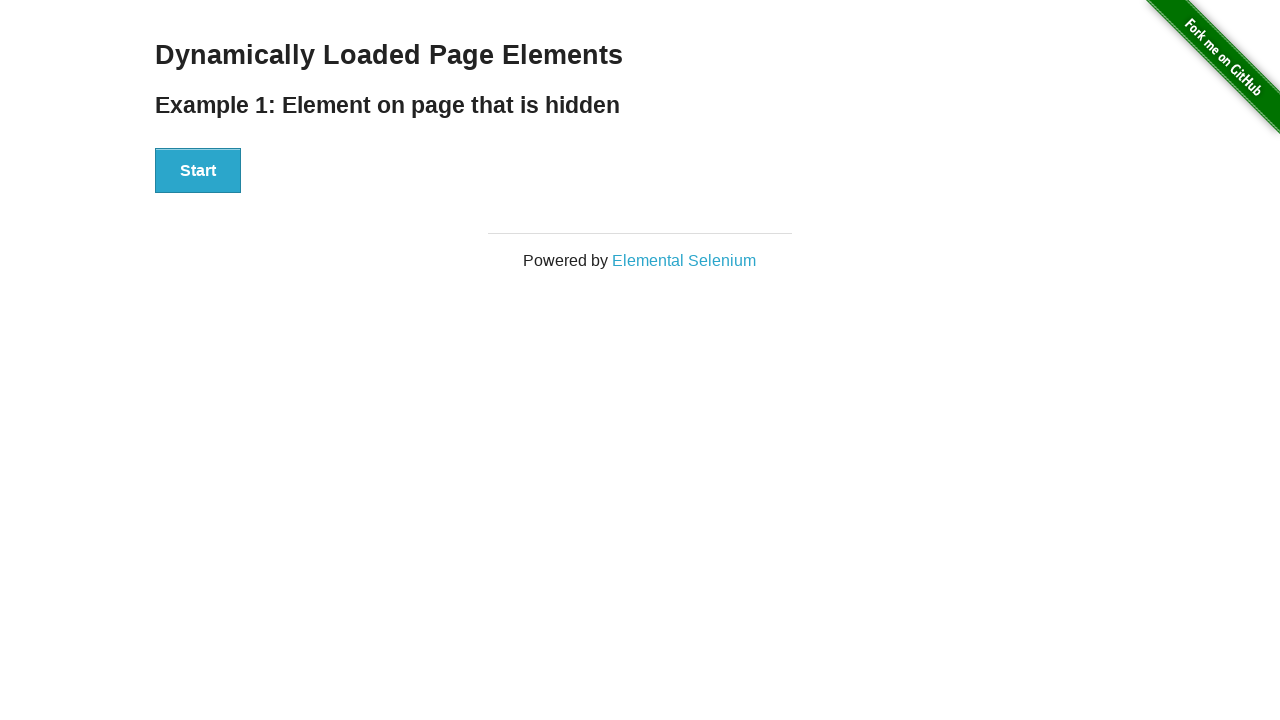

Clicked the start button to trigger dynamic loading at (198, 171) on #start button
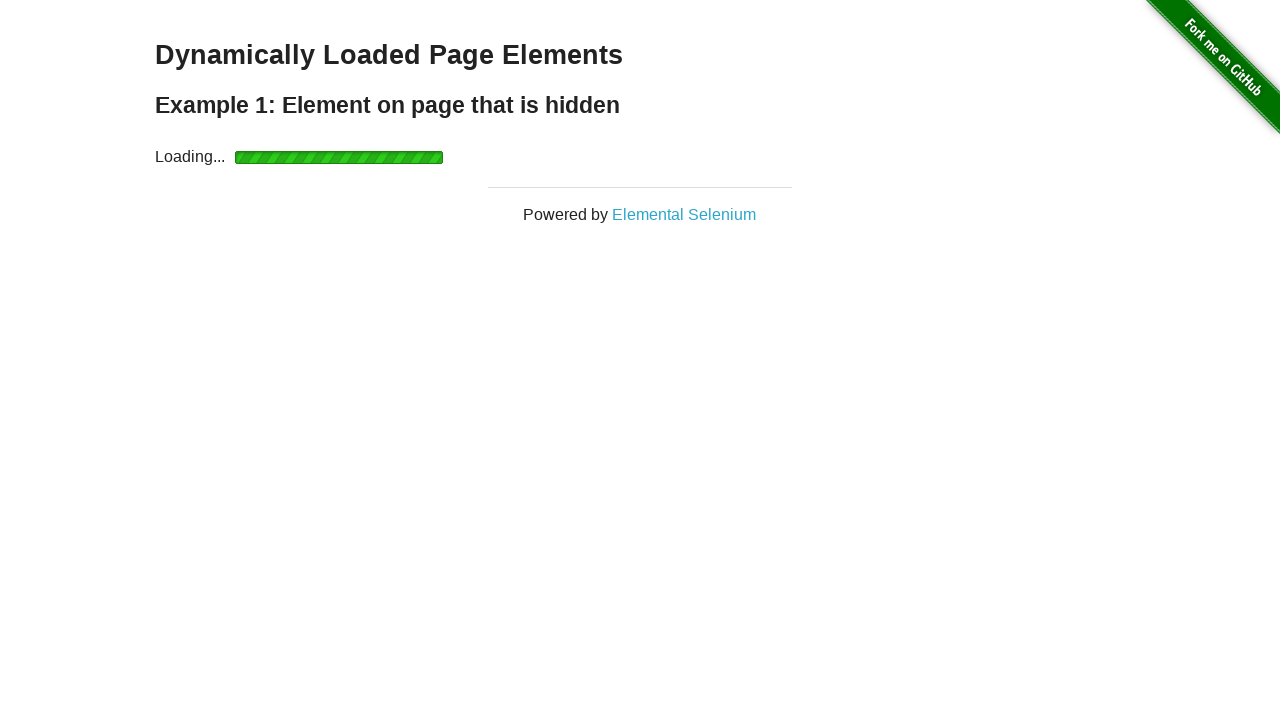

Dynamically loaded element appeared on the page
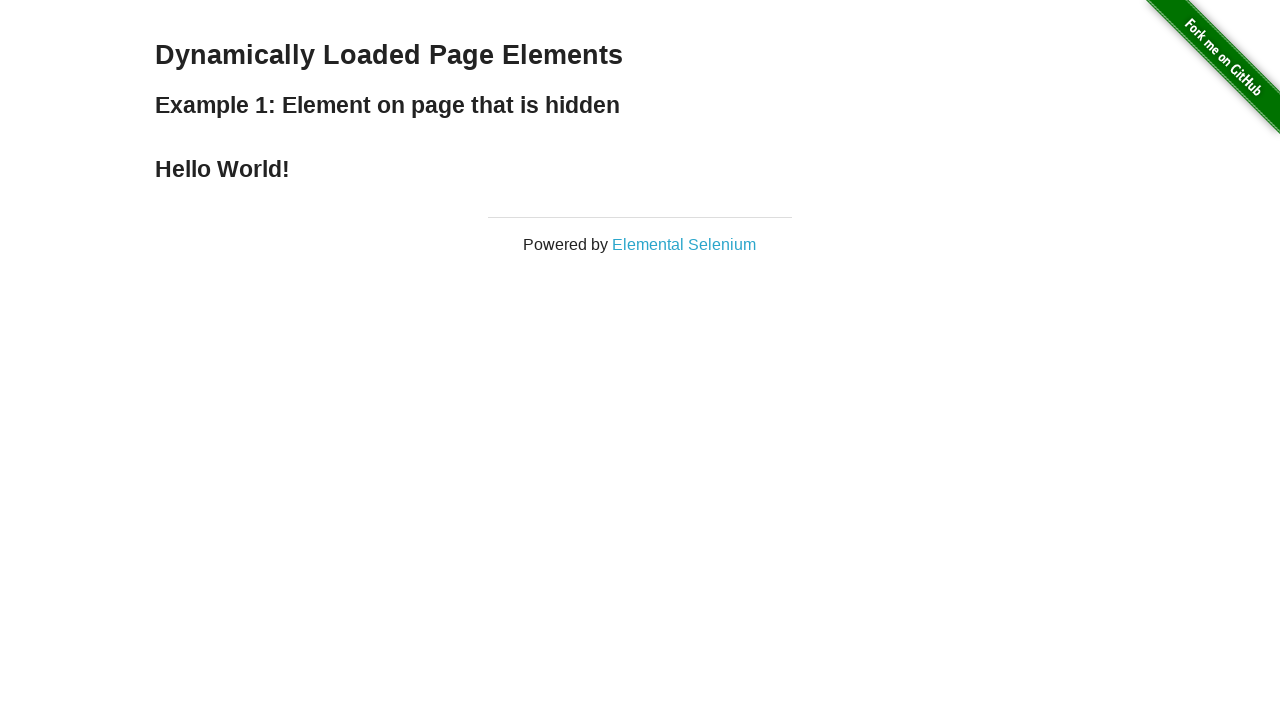

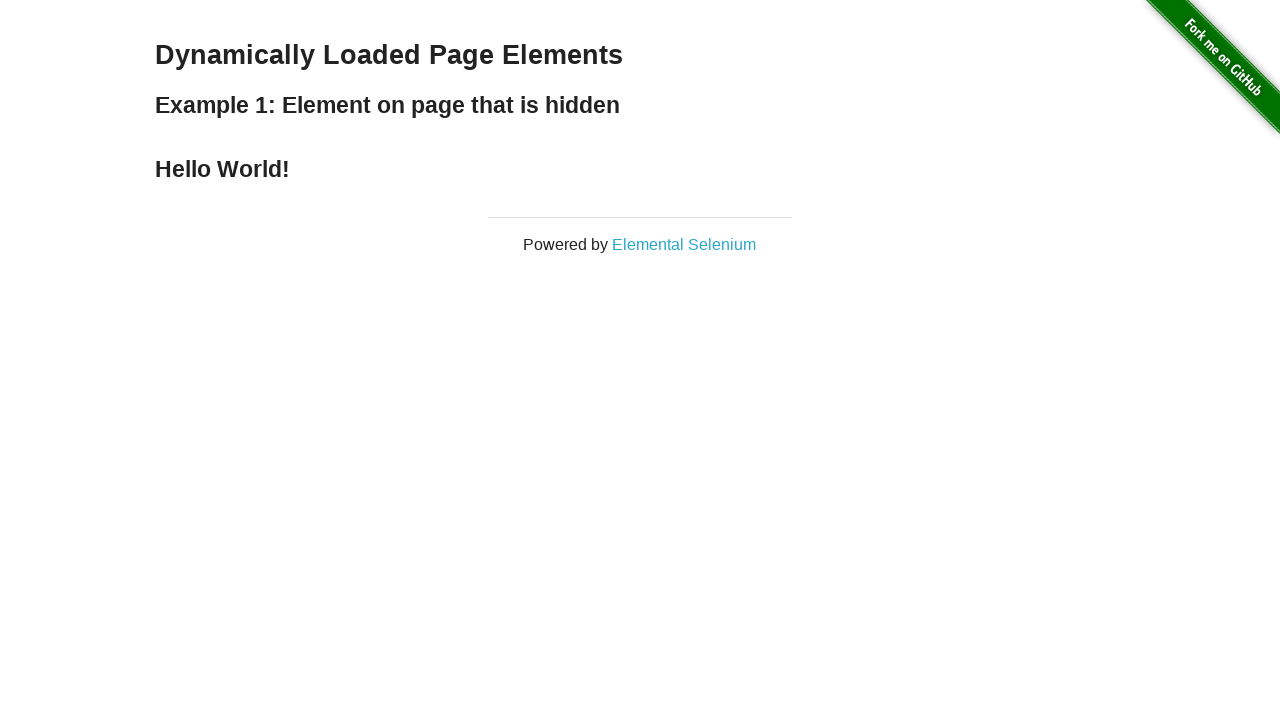